Tests a temperature converter by entering the value 90 in the input field, clicking the convert button, and verifying the output shows 194.

Starting URL: https://nahual.github.io/qc-celfar/?v=1

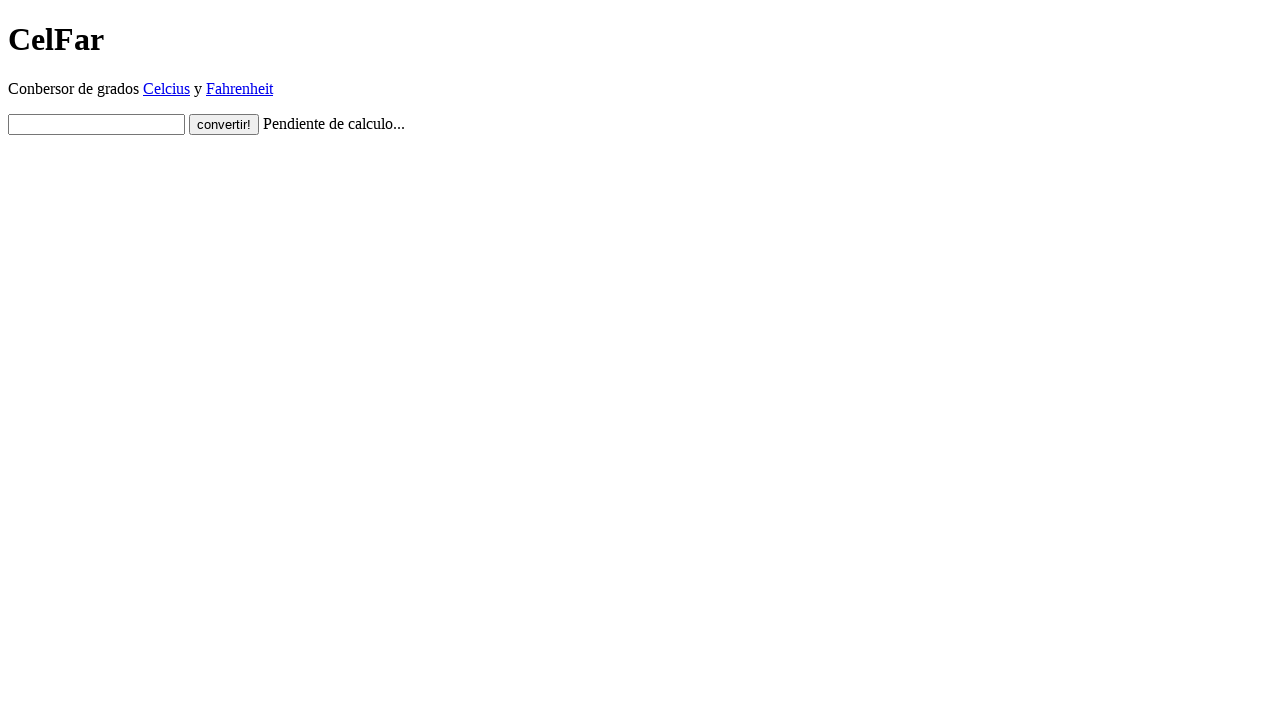

Clicked on the input textbox at (96, 124) on input#input
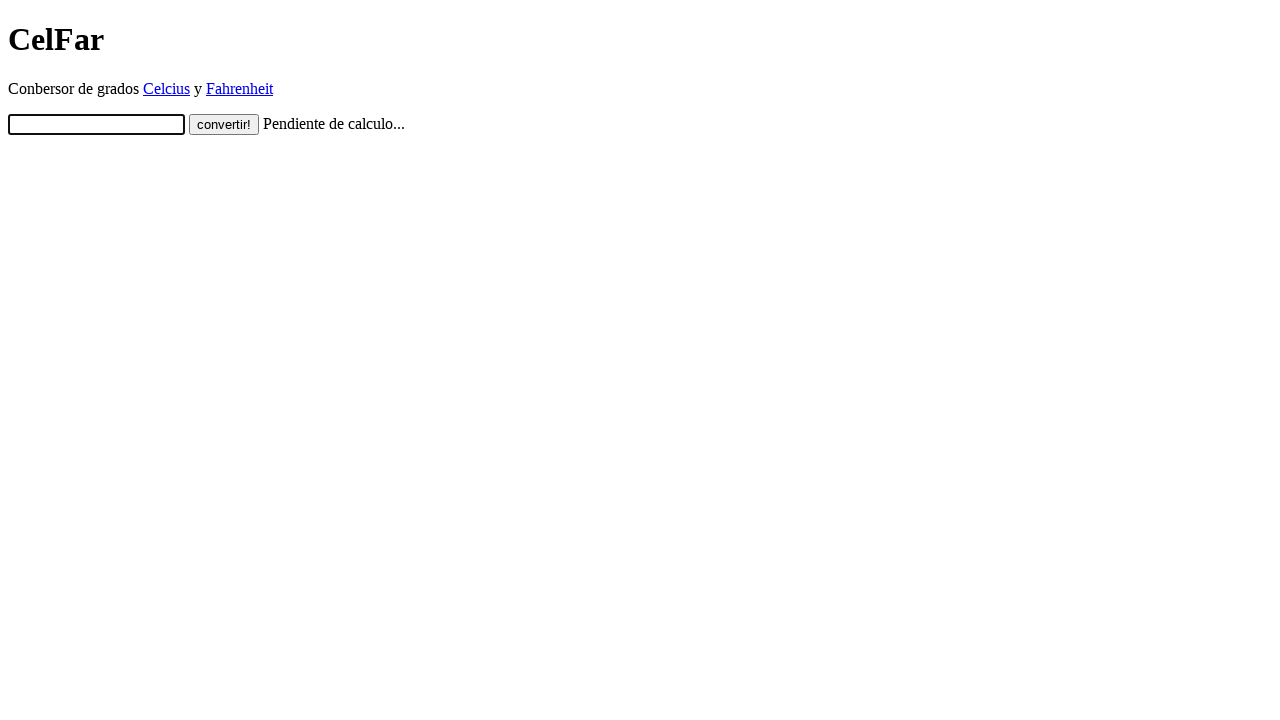

Entered value 90 in the input field on input#input
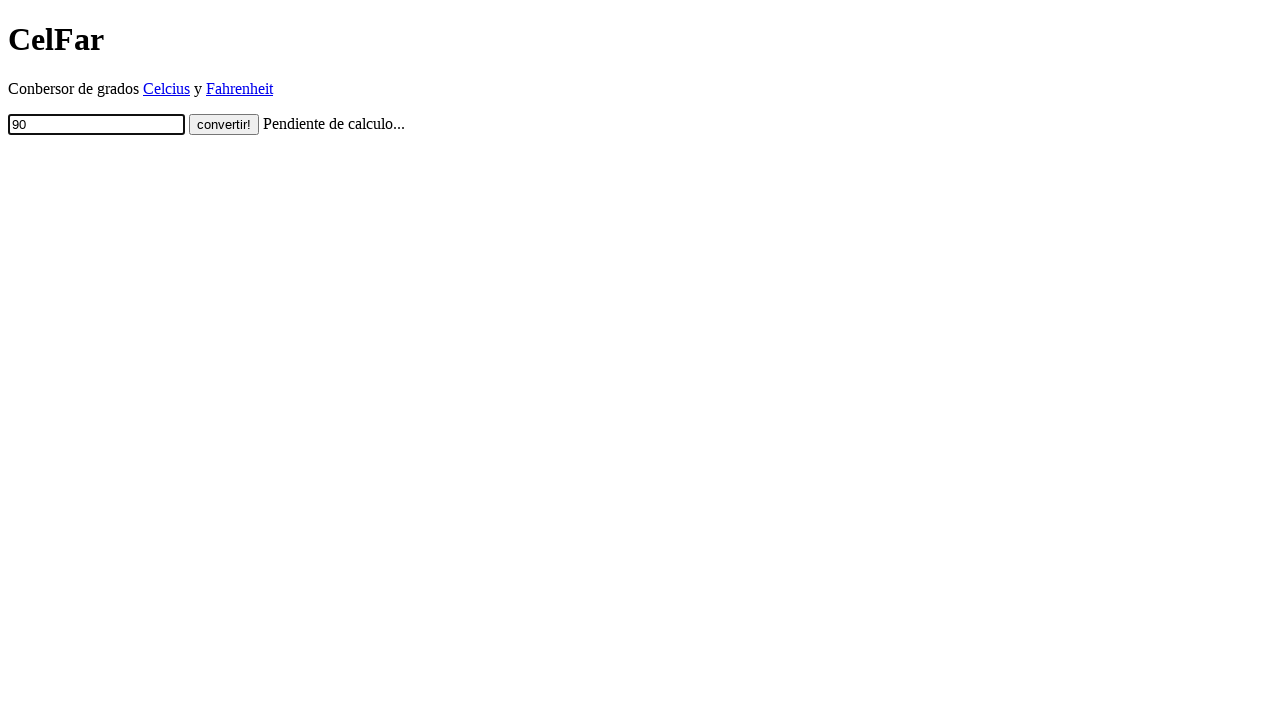

Clicked the convert button at (224, 124) on input.button
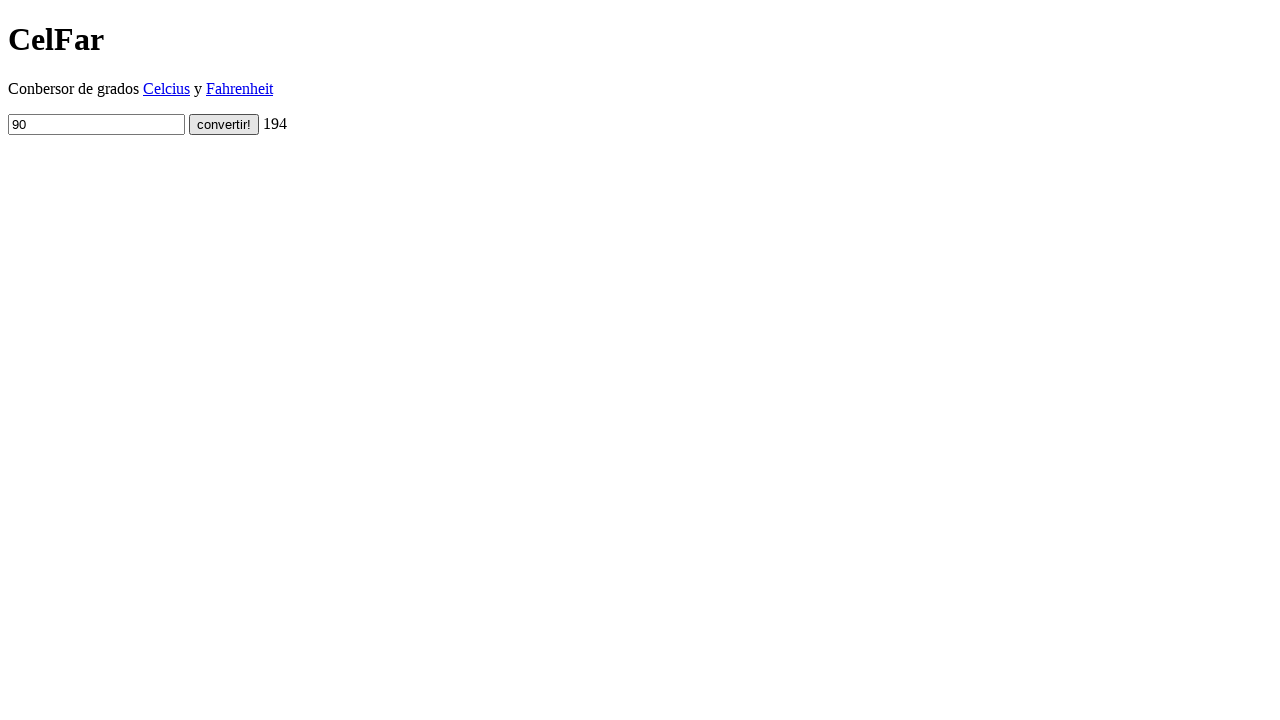

Output element loaded
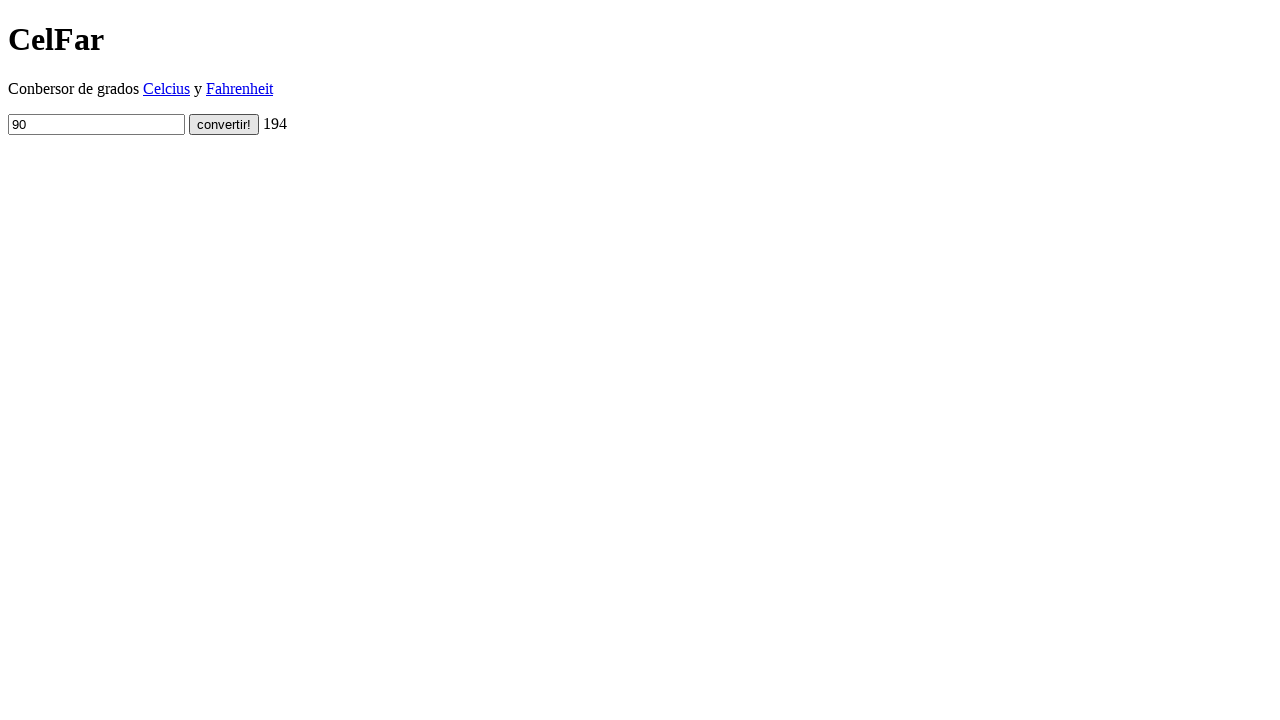

Located the output span element
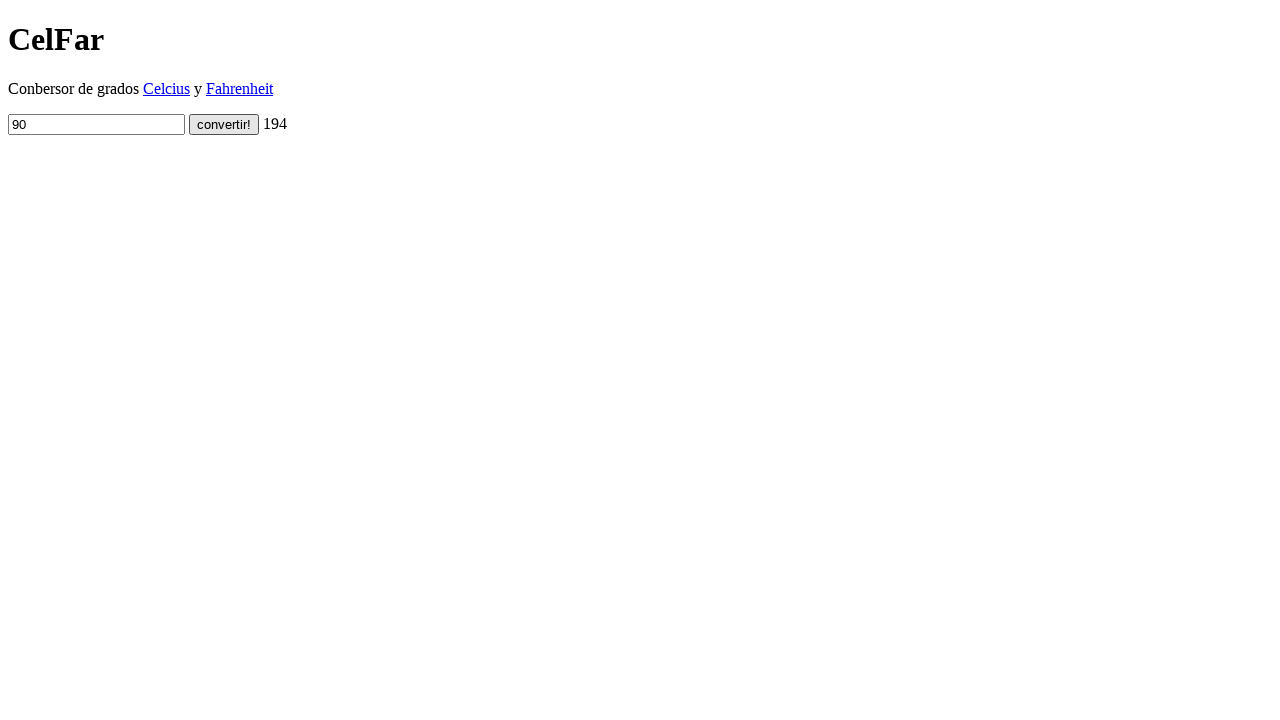

Verified output shows 194 (temperature conversion successful)
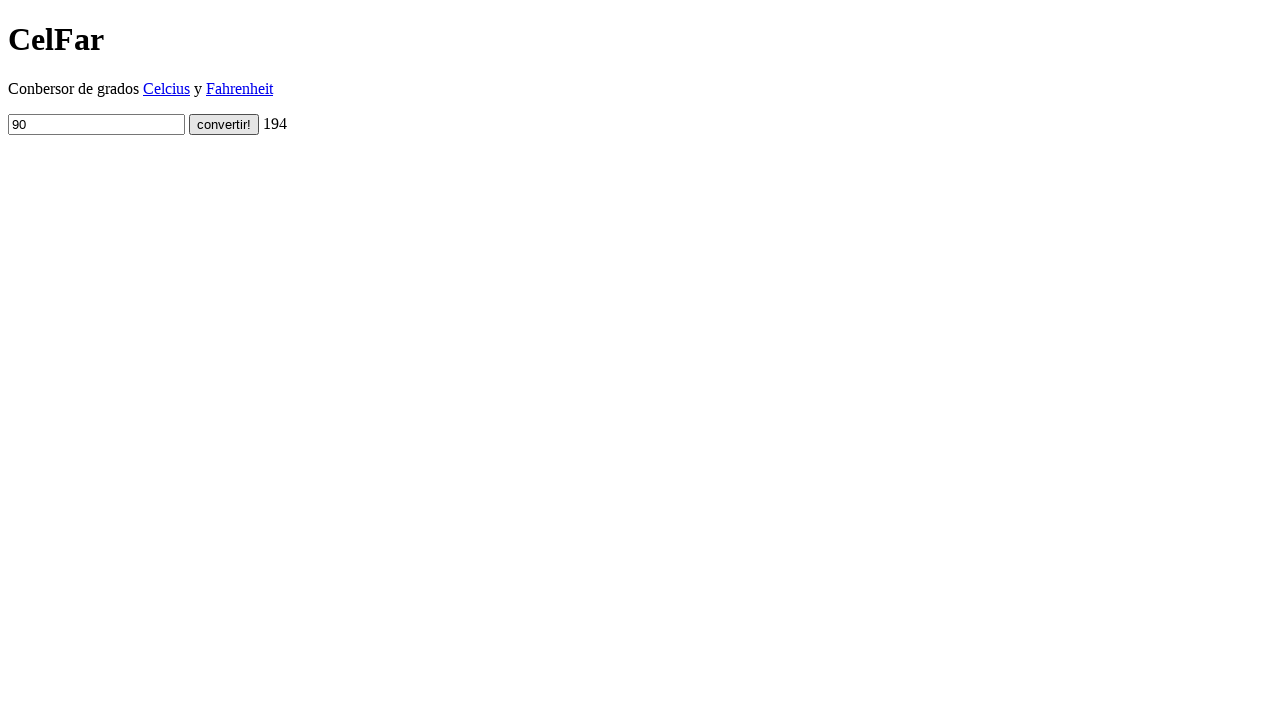

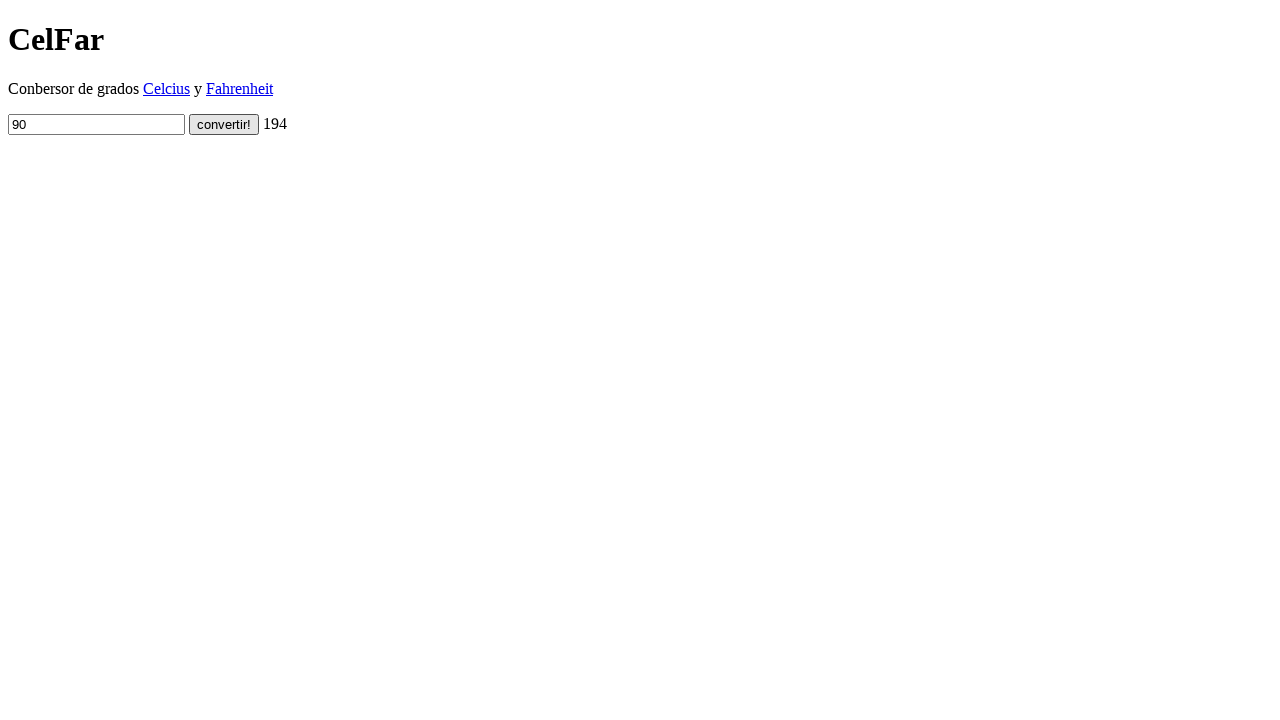